Tests form validation by entering an invalid email format and verifying data is not submitted

Starting URL: https://demoqa.com/text-box

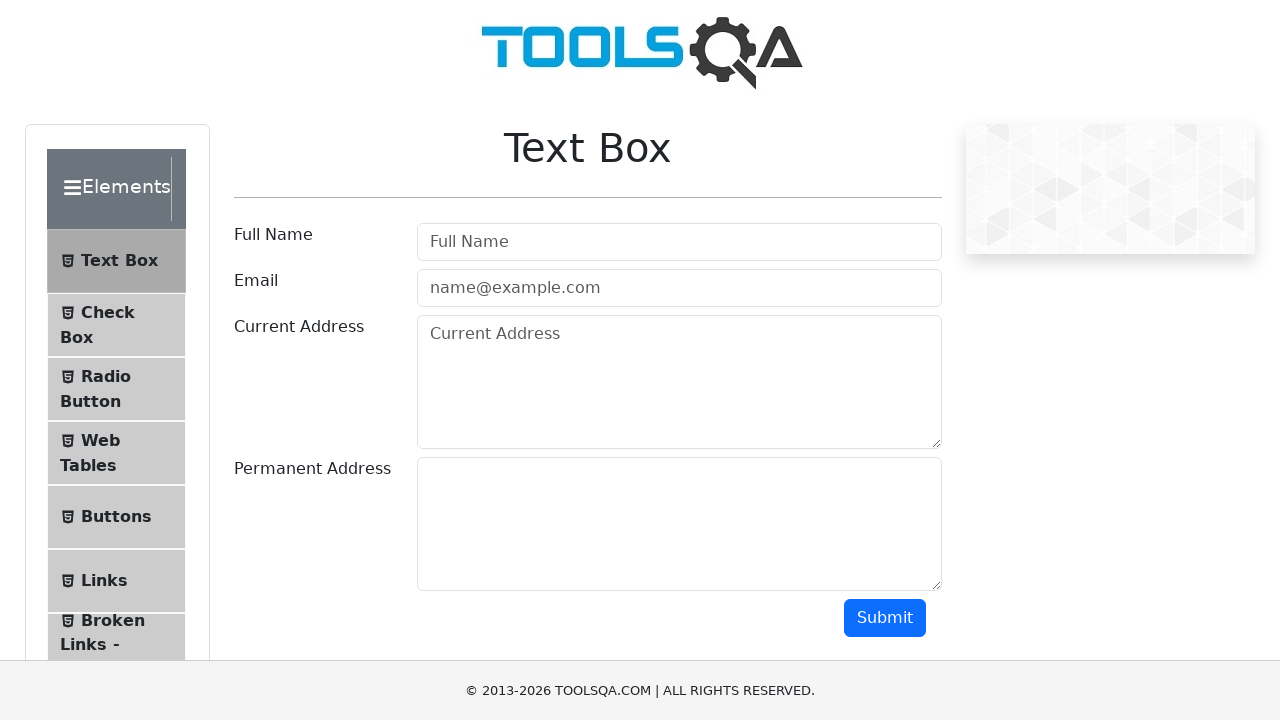

Filled userName field with 'Maria Garcia' on #userName
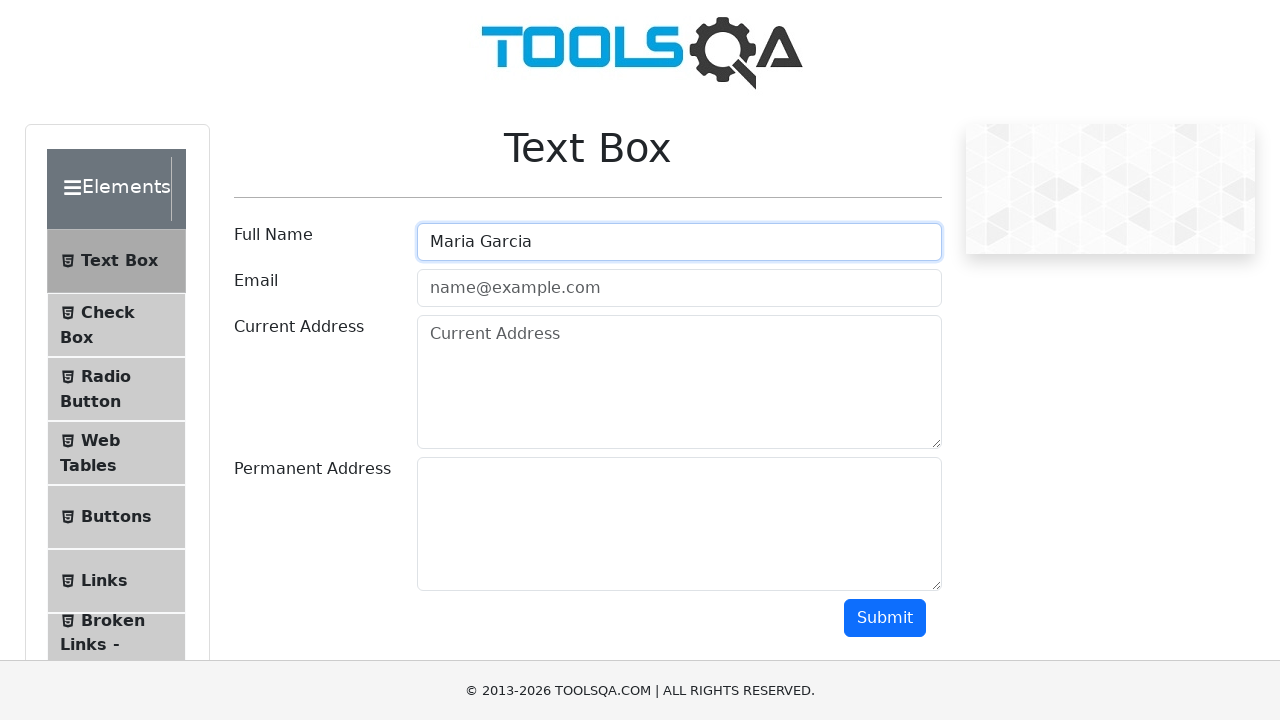

Filled userEmail field with invalid email format 'invalidemail' on #userEmail
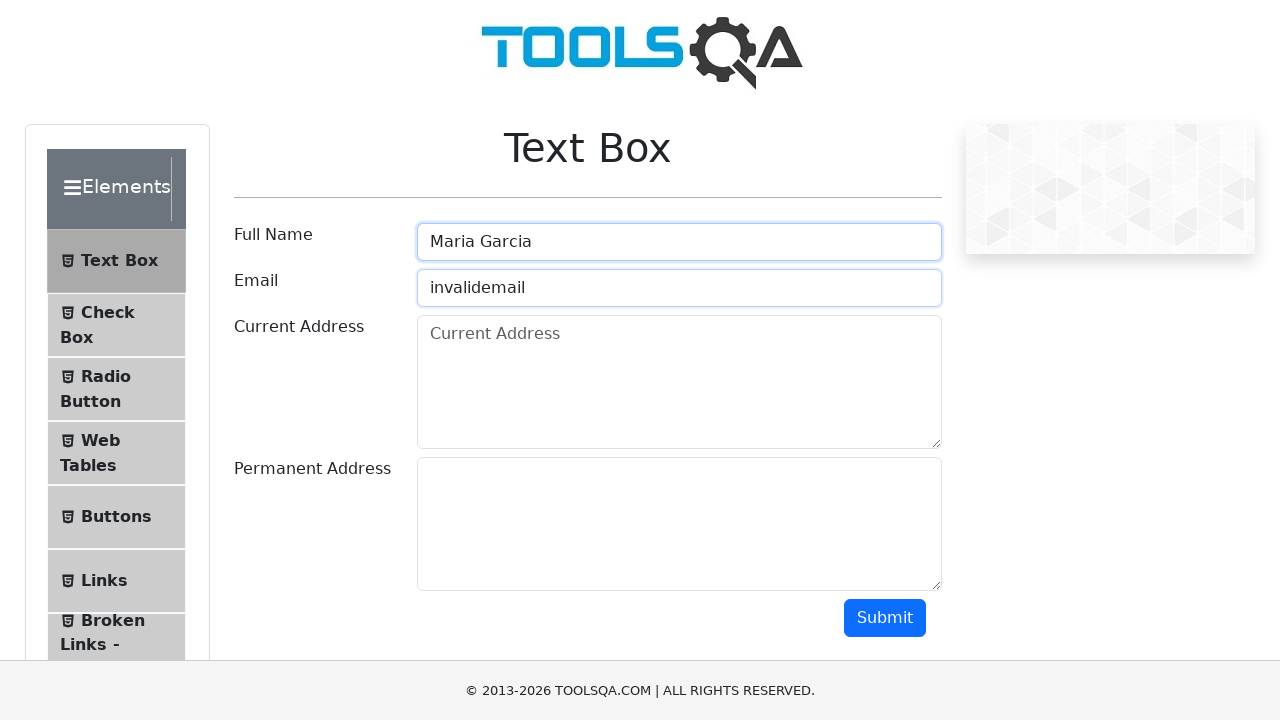

Filled currentAddress field with '789 Pine Road' on #currentAddress
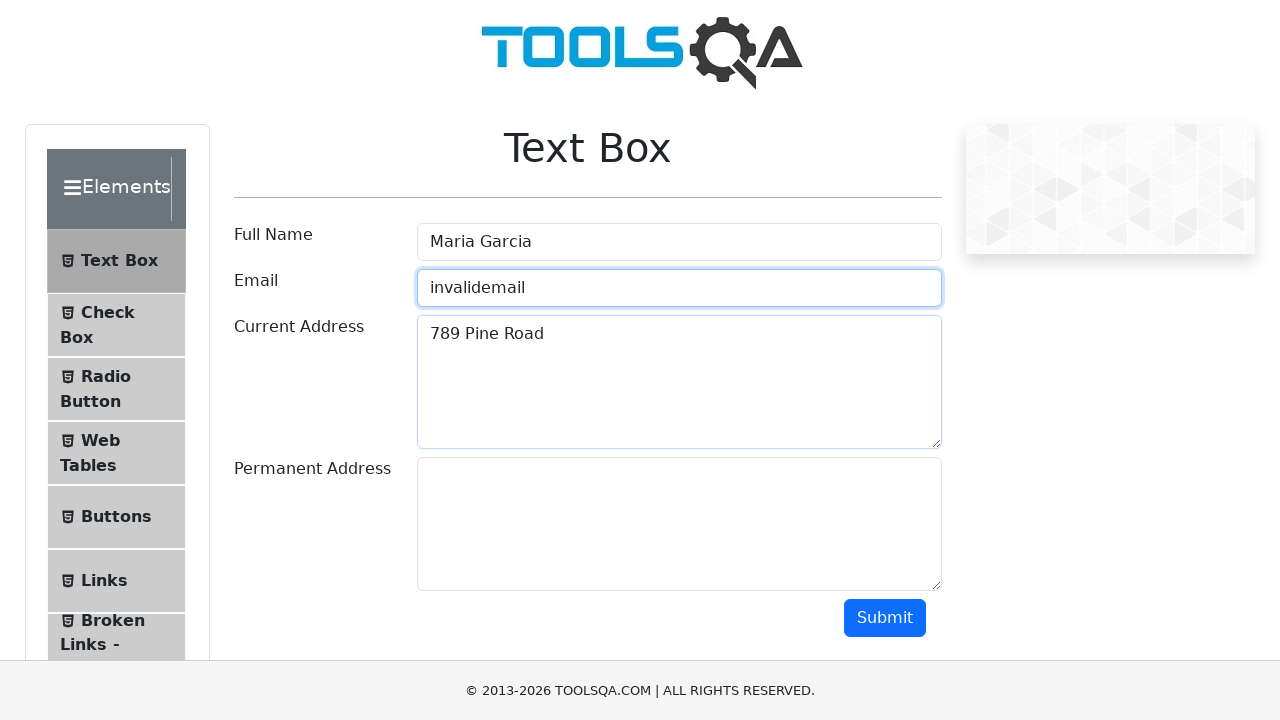

Filled permanentAddress field with '321 Elm Street' on #permanentAddress
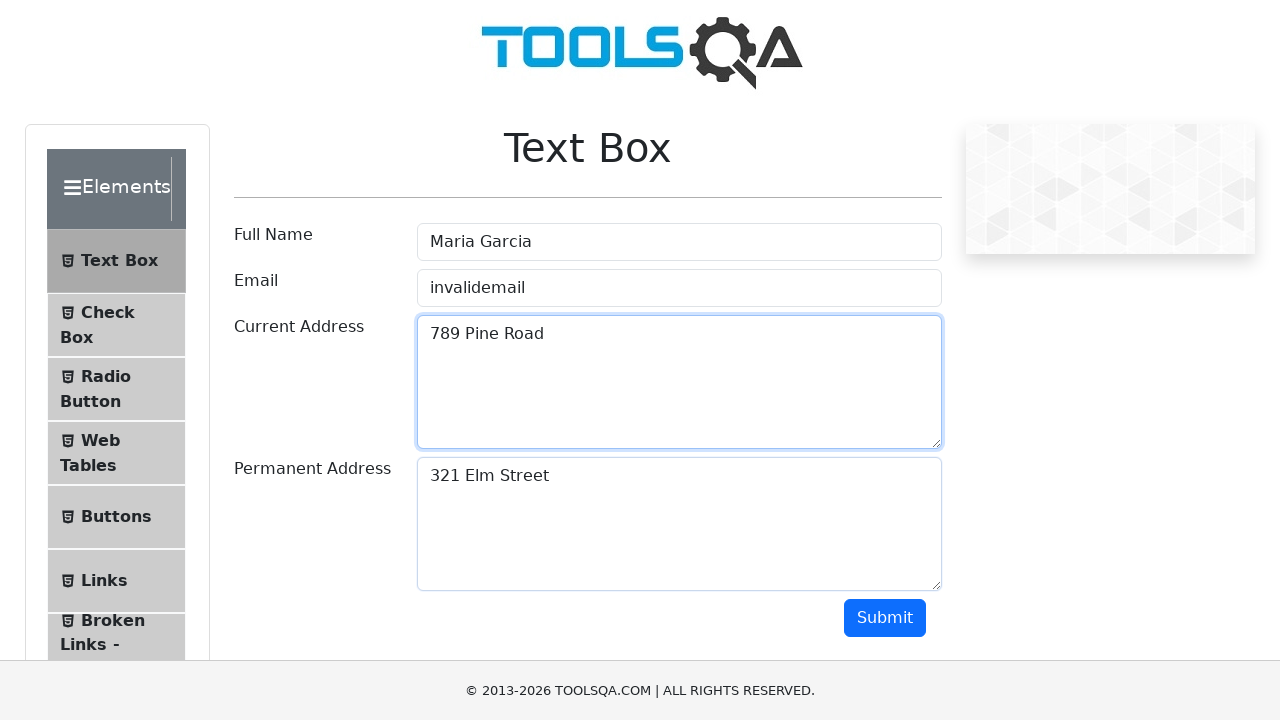

Clicked submit button to attempt form submission at (885, 618) on #submit
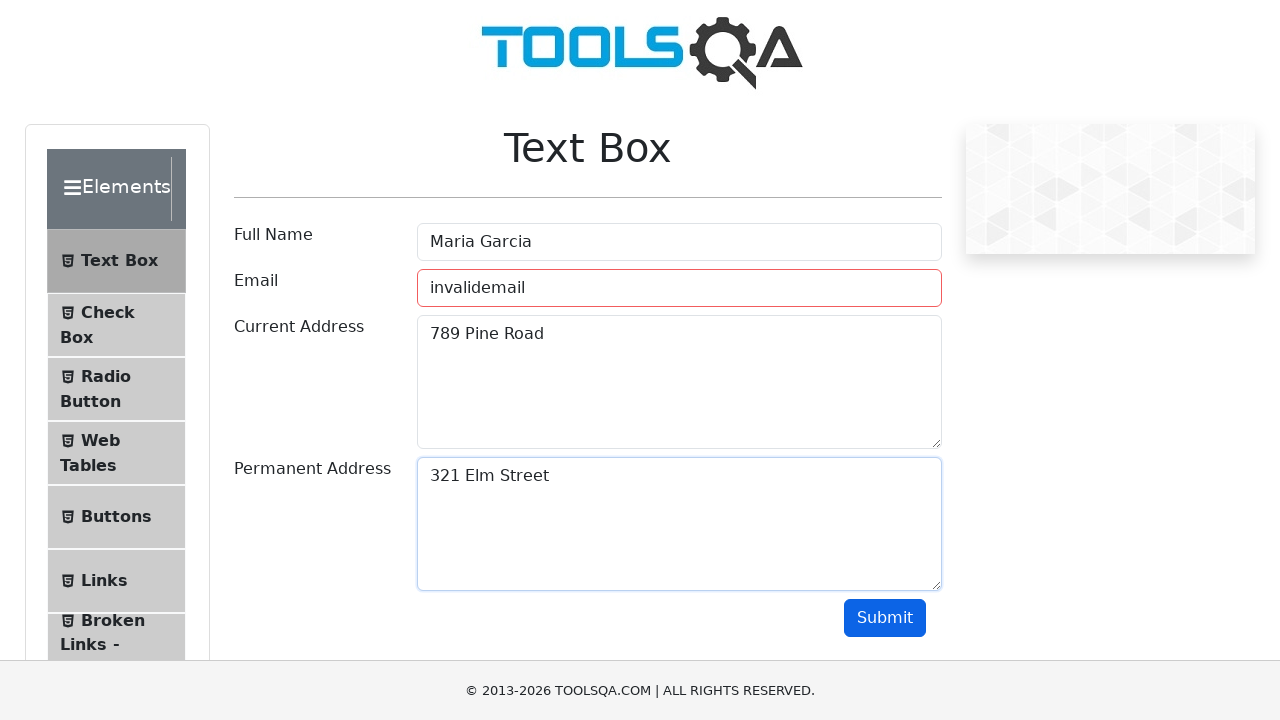

Waited 500ms for form validation
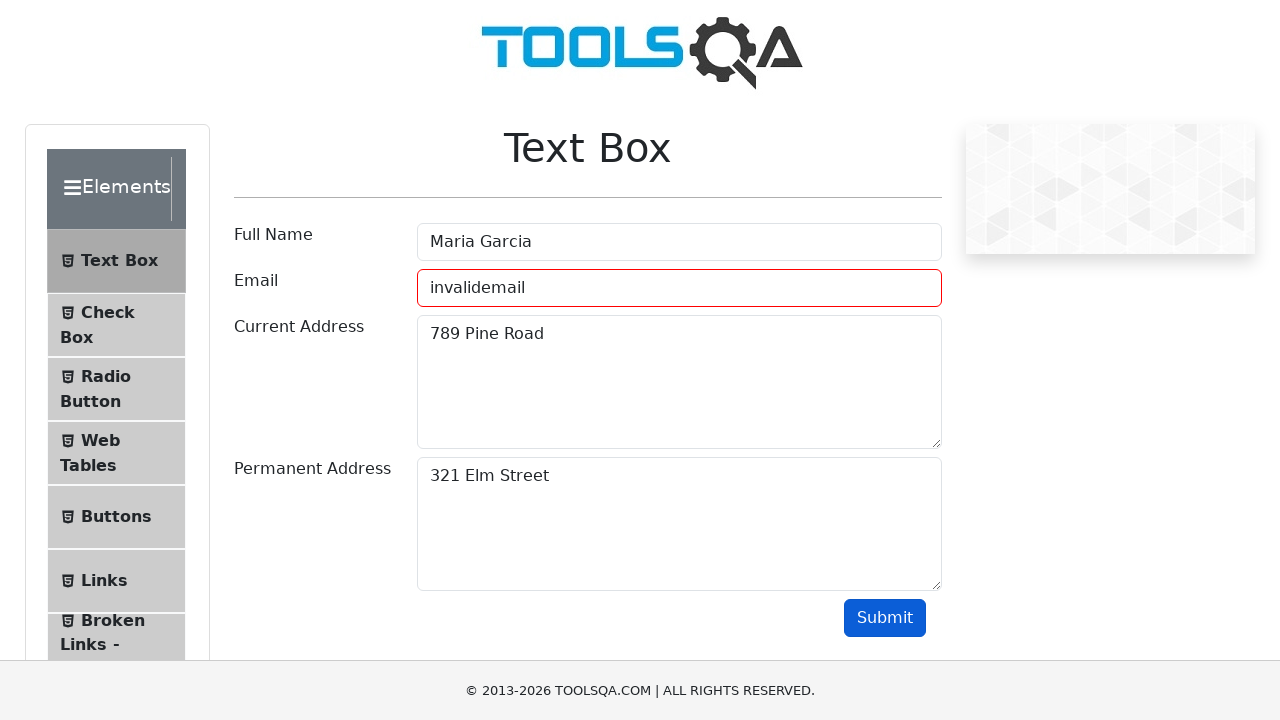

Retrieved class attribute from userEmail field
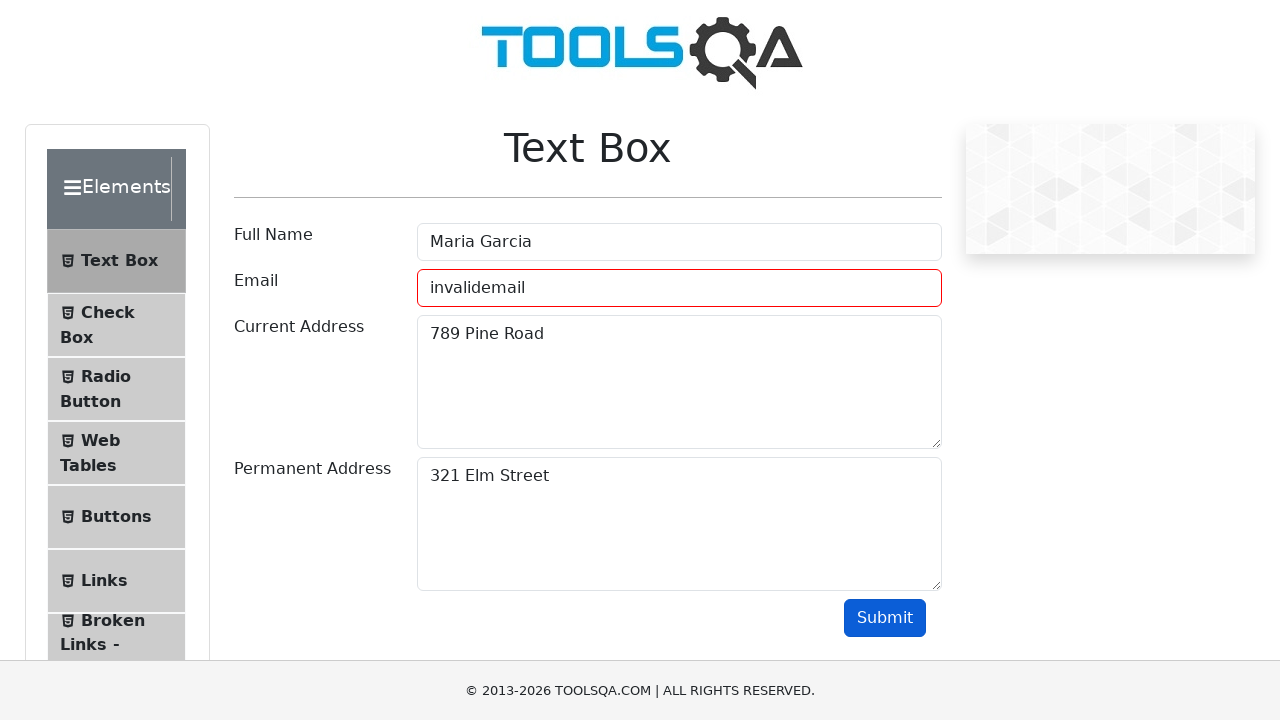

Verified that email field contains 'field-error' class indicating validation failure
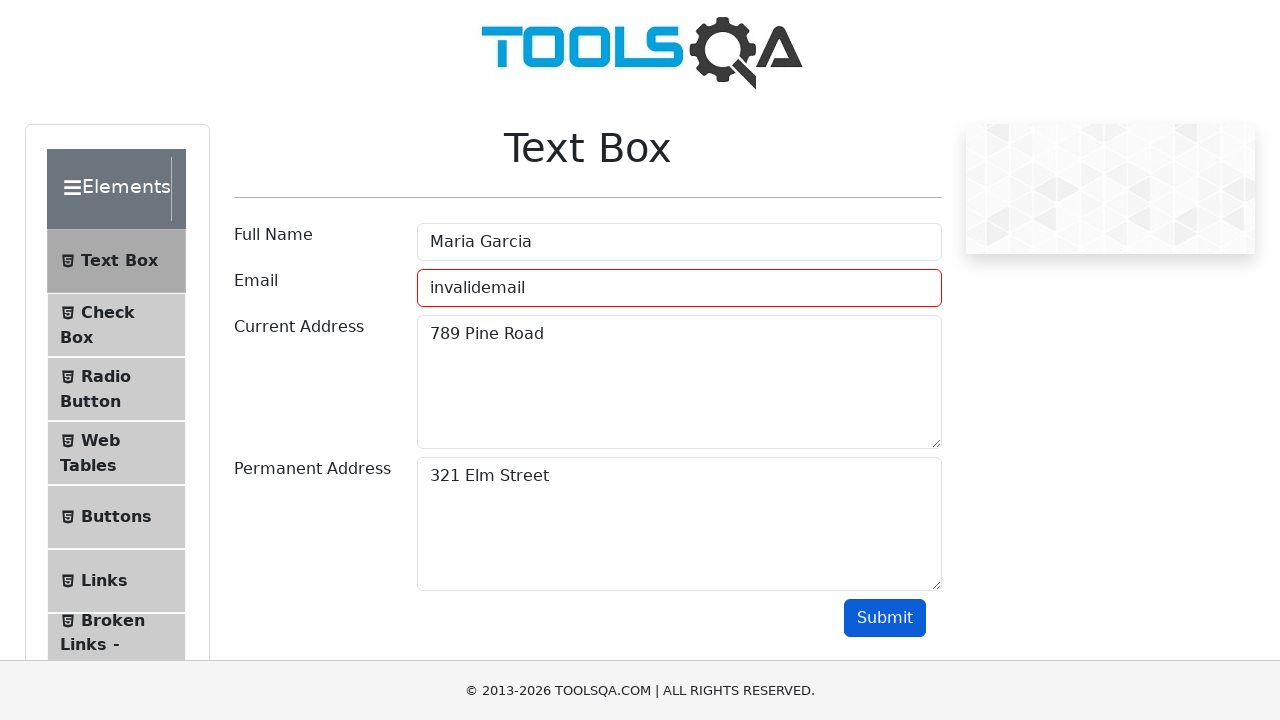

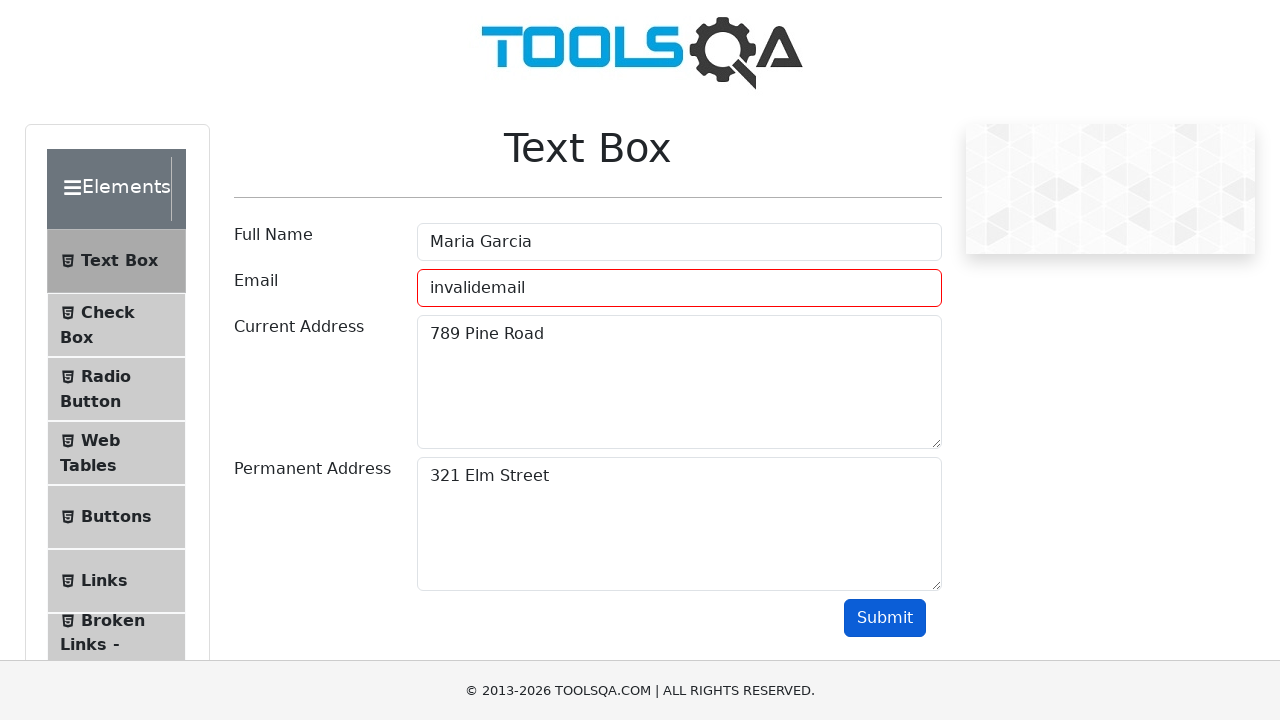